Tests the AngularJS homepage's two-way data binding demo by entering text in an input field and verifying the dynamic greeting message updates

Starting URL: https://angularjs.org

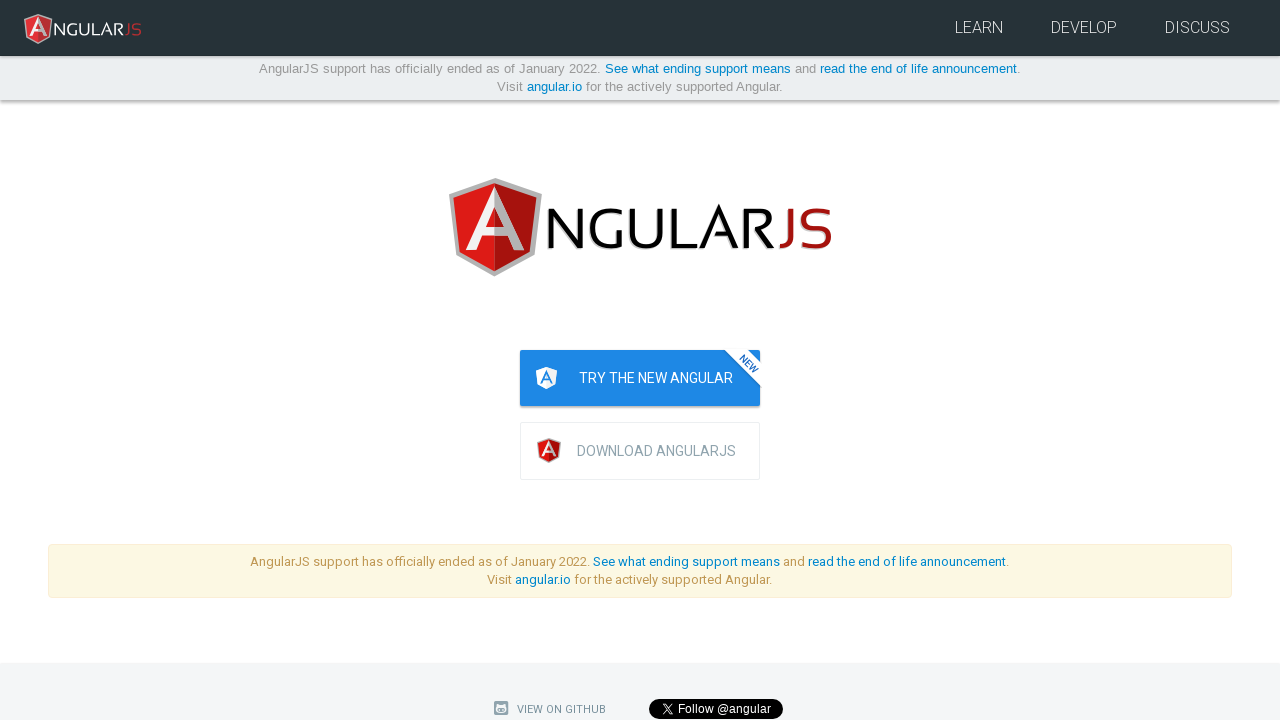

Filled name input field with 'TestUser123' to test two-way data binding on input[ng-model='yourName']
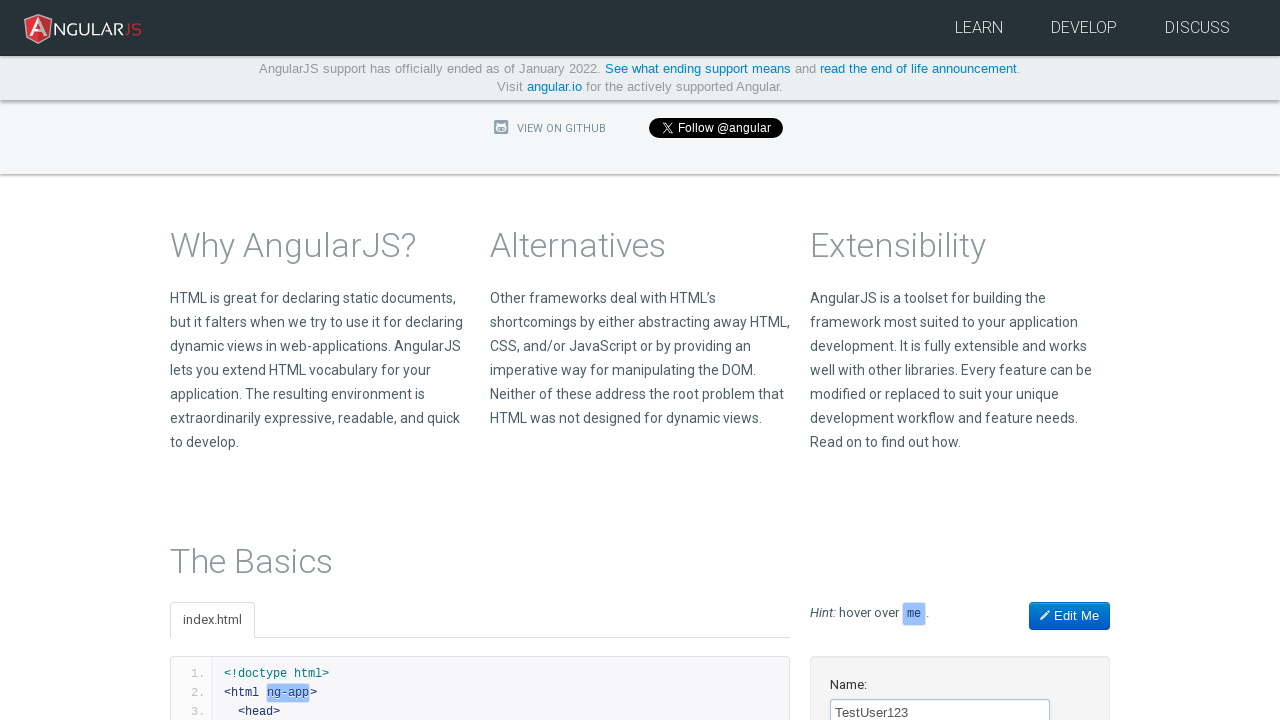

Waited for greeting message with 'Hello' to become visible
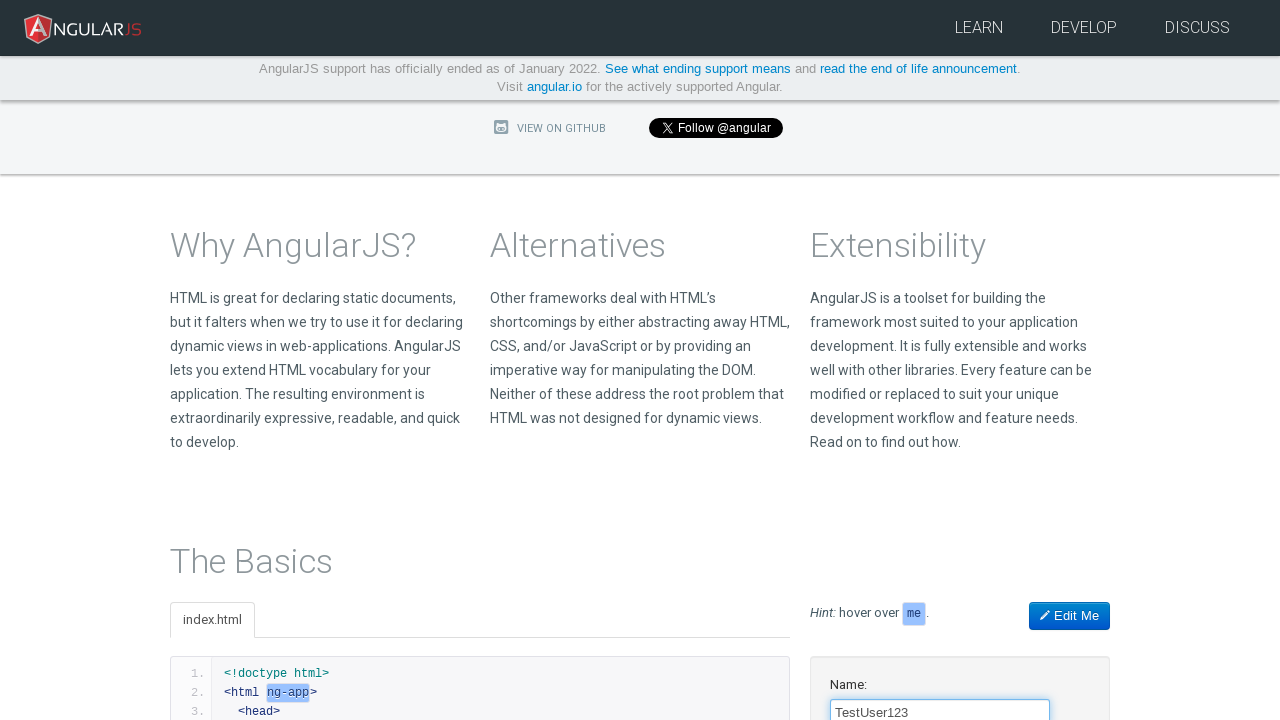

Located the greeting message element
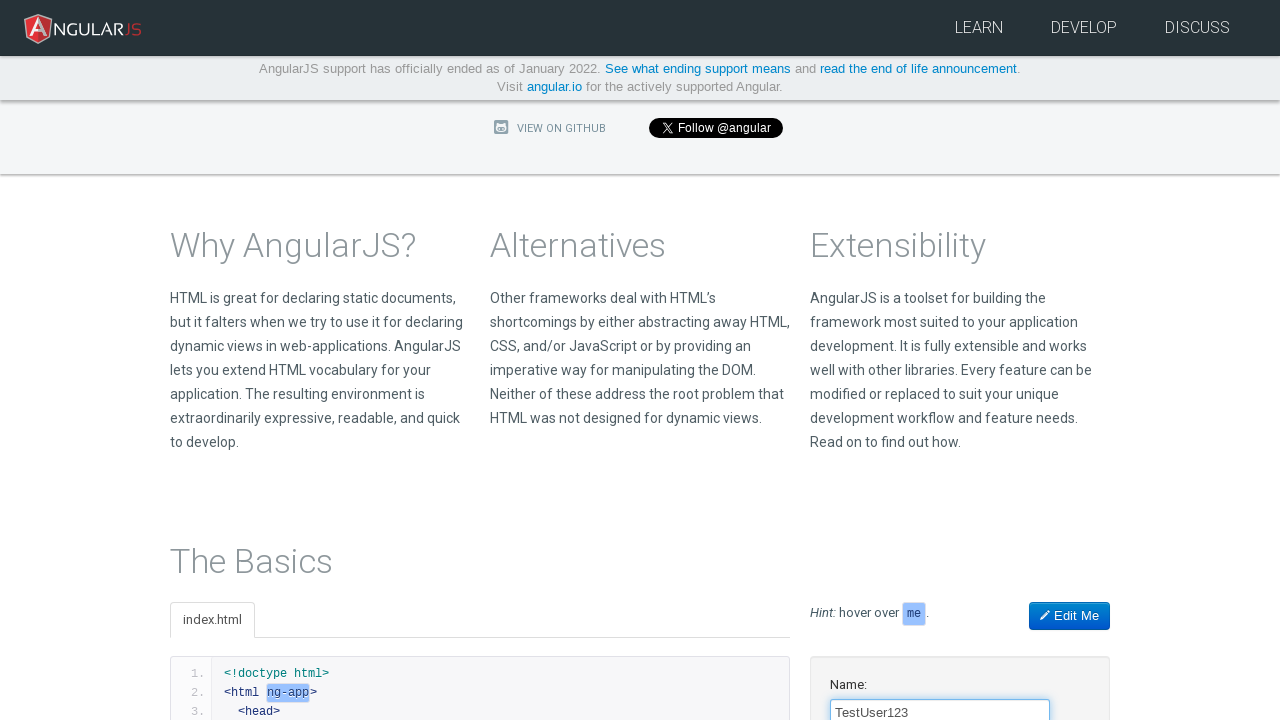

Retrieved greeting message text content
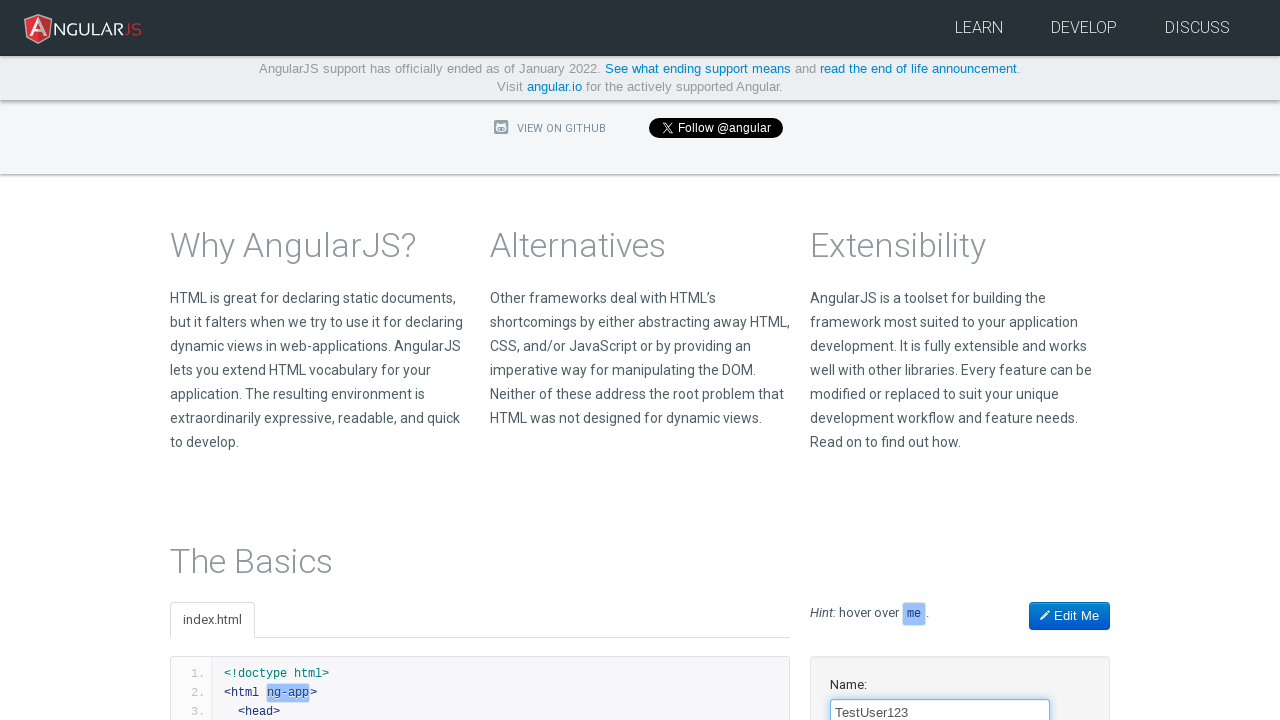

Printed greeting message: Hello TestUser123!
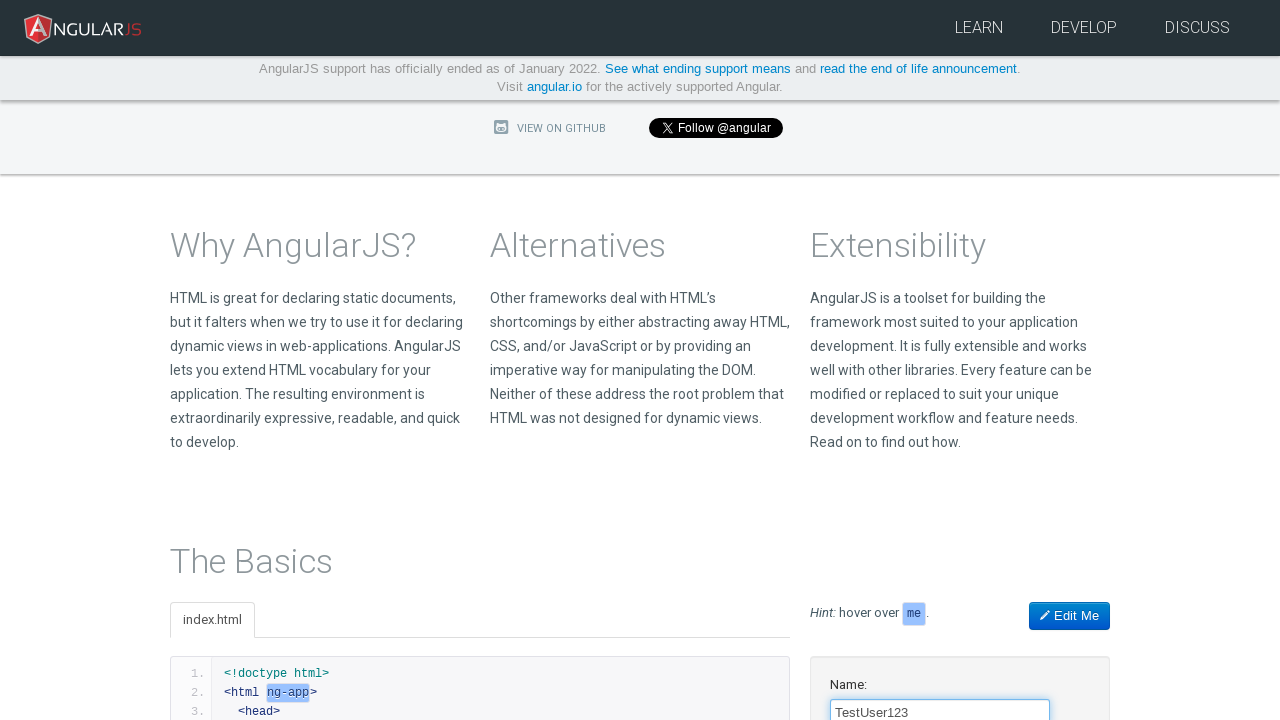

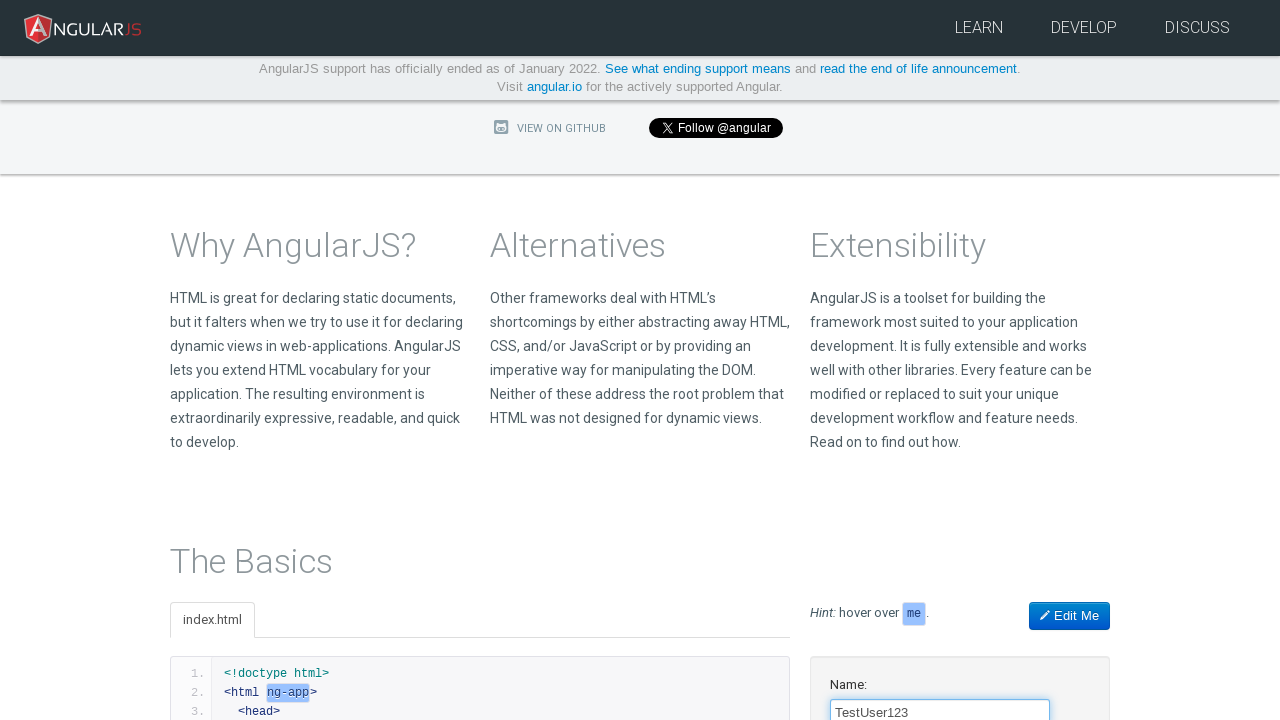